Tests context menu functionality by right-clicking on an element, selecting the copy option, and accepting the resulting alert

Starting URL: http://swisnl.github.io/jQuery-contextMenu/demo.html

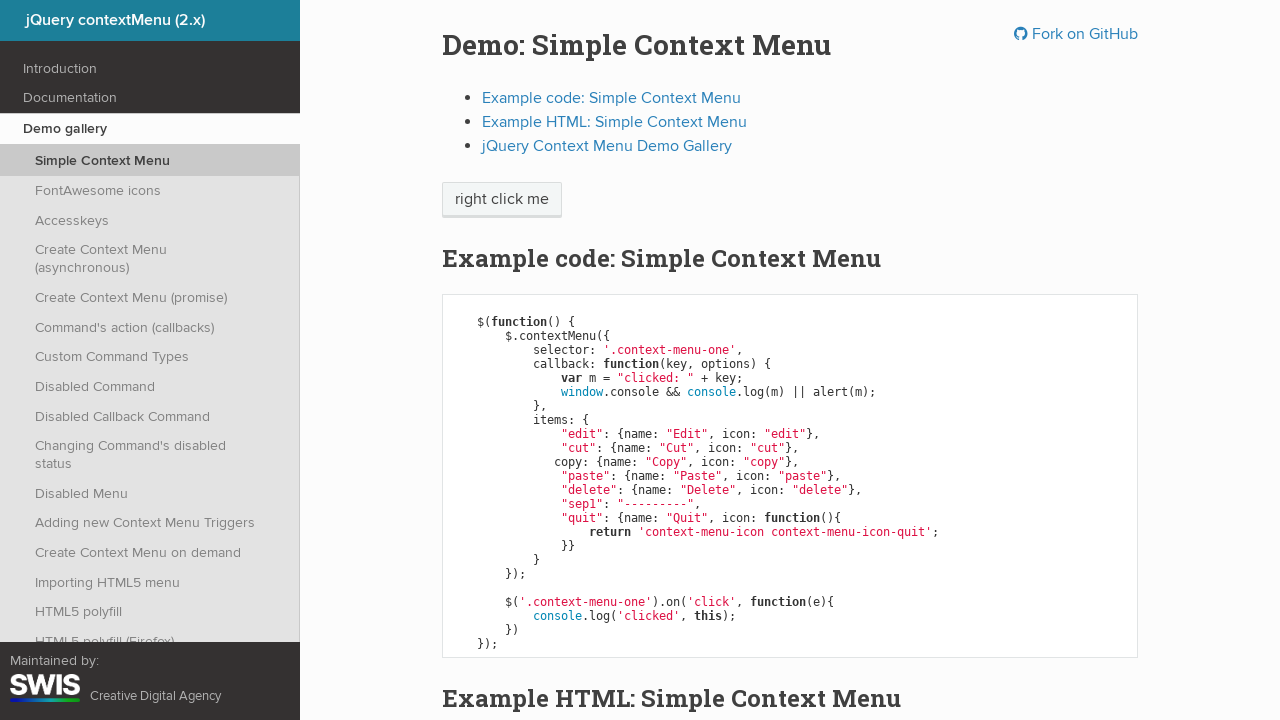

Located the context menu button element
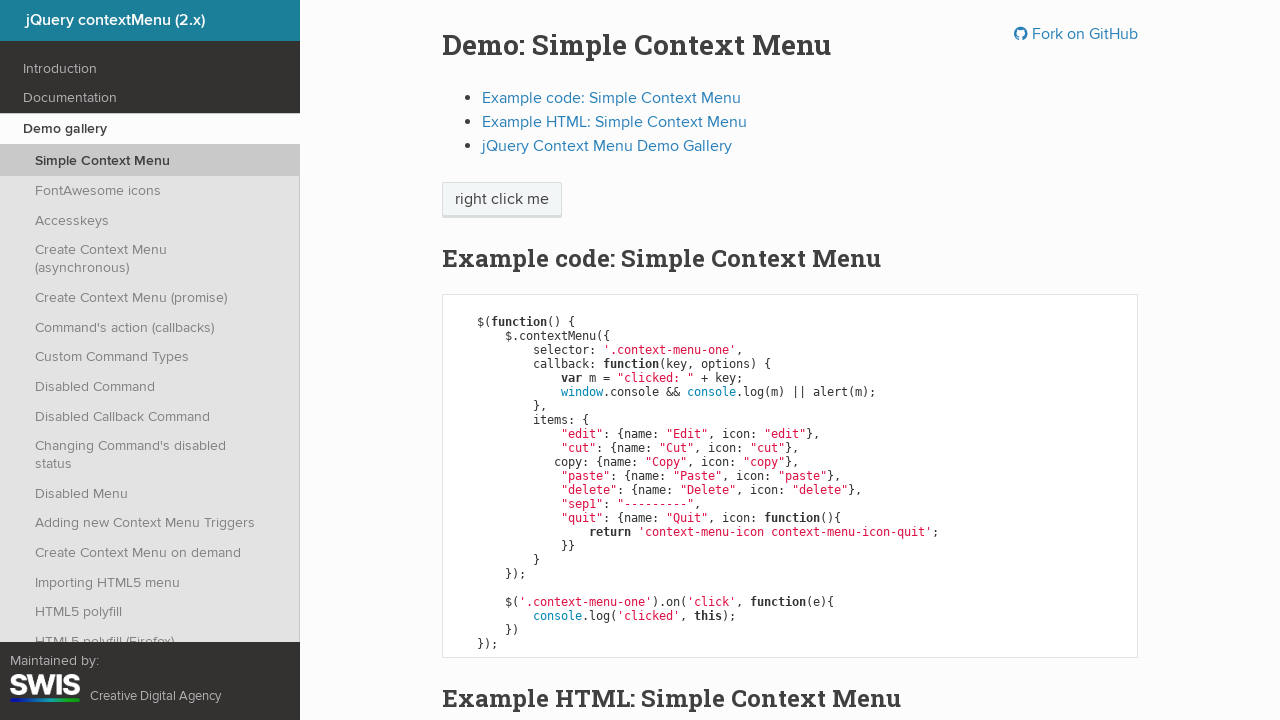

Right-clicked on the button to open context menu at (502, 200) on span.context-menu-one.btn.btn-neutral
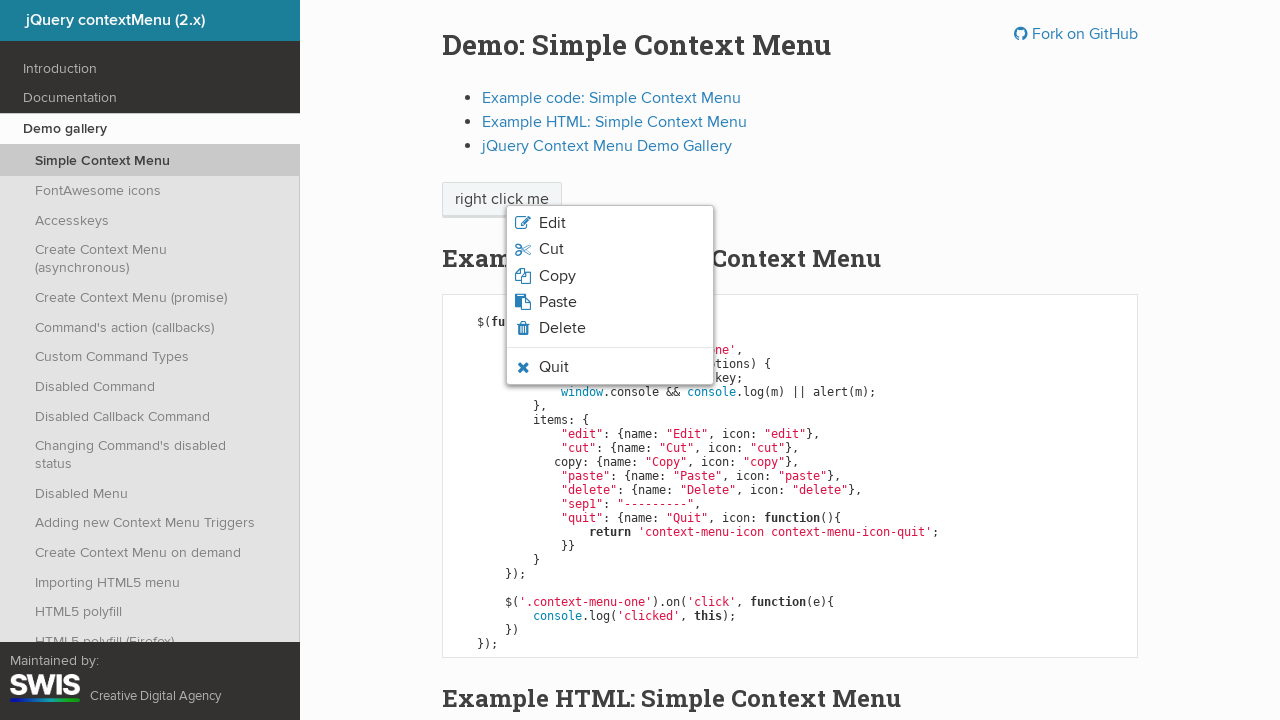

Clicked the Copy option in the context menu at (610, 276) on xpath=/html/body/ul/li[3]
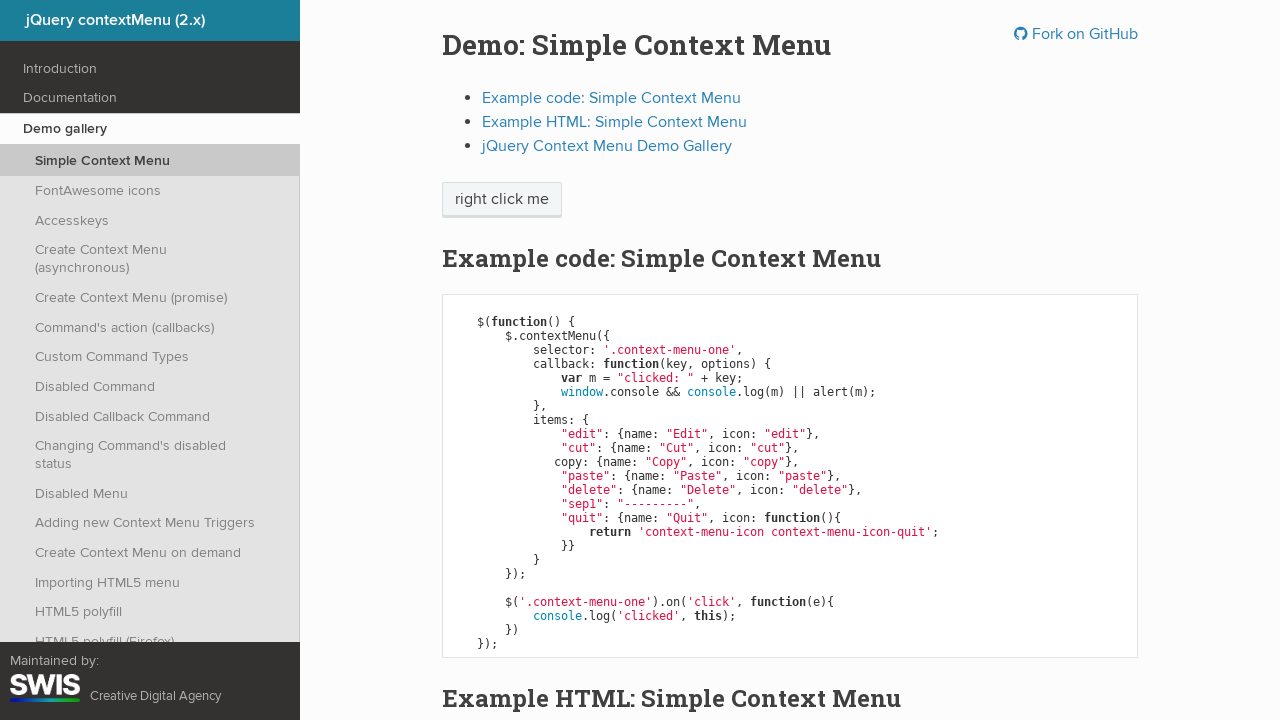

Accepted the alert dialog
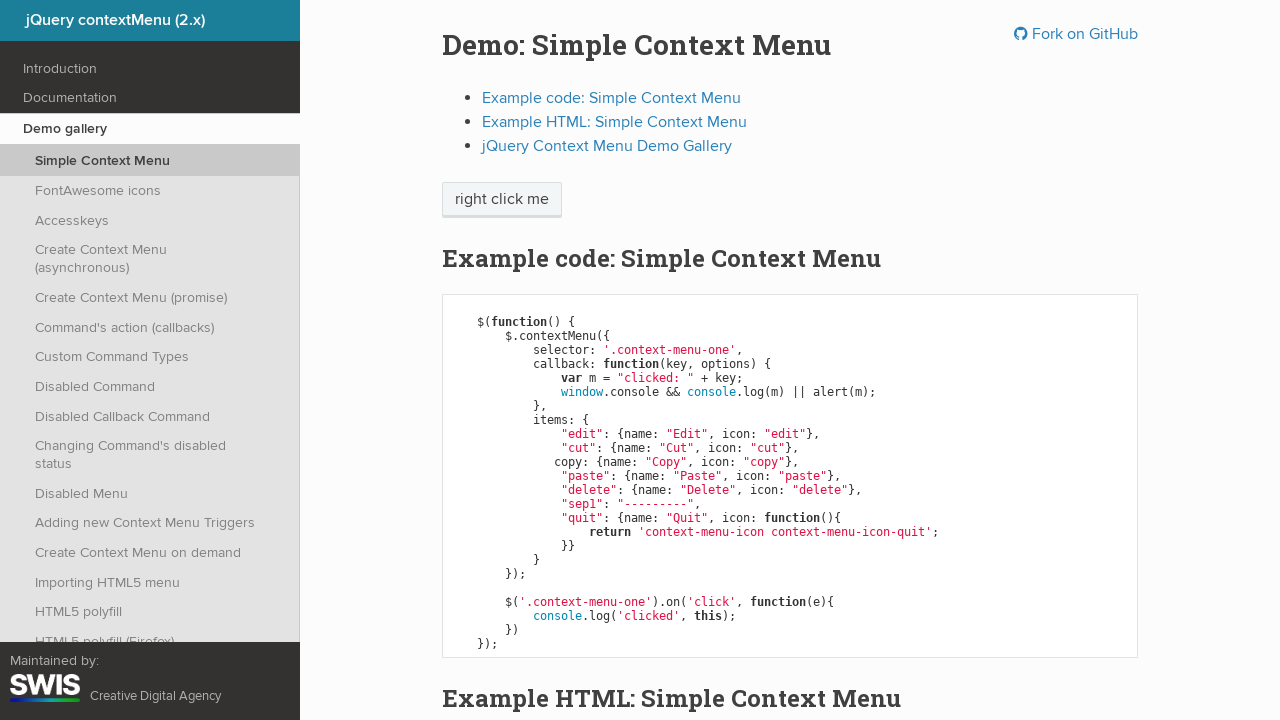

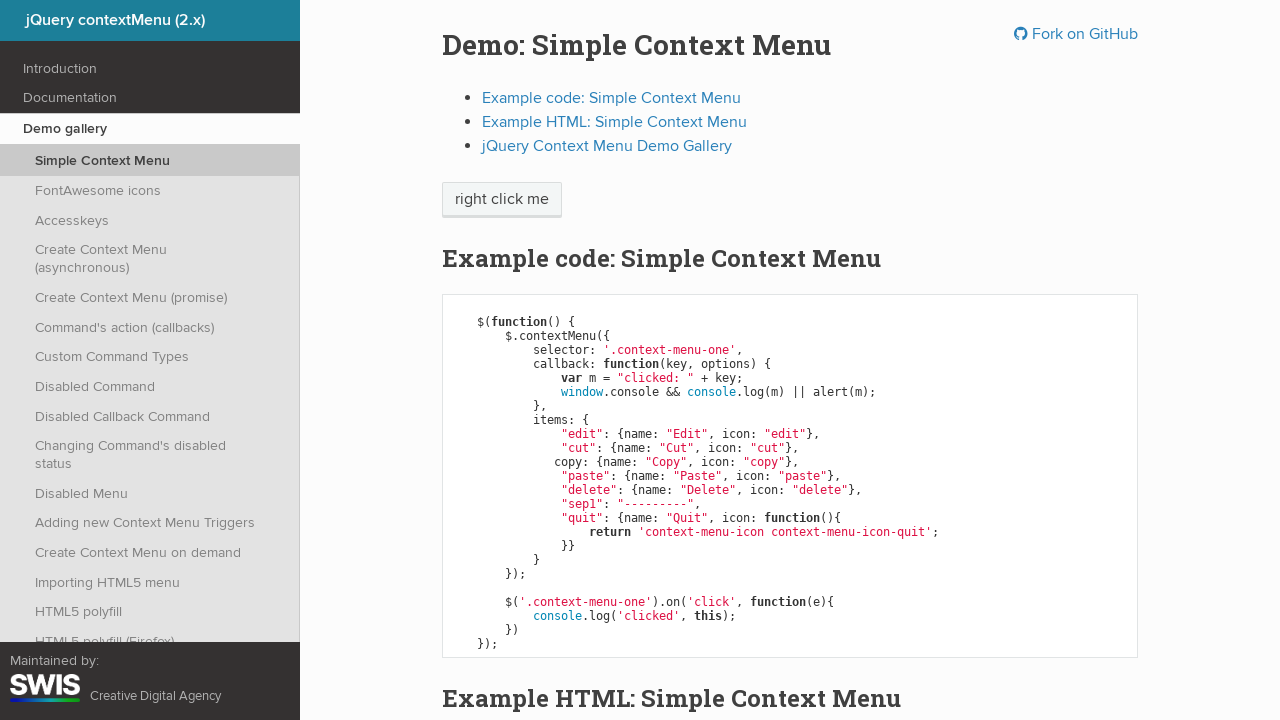